Tests clicking the News link after scrolling to the bottom of the page

Starting URL: http://the-internet.herokuapp.com/floating_menu

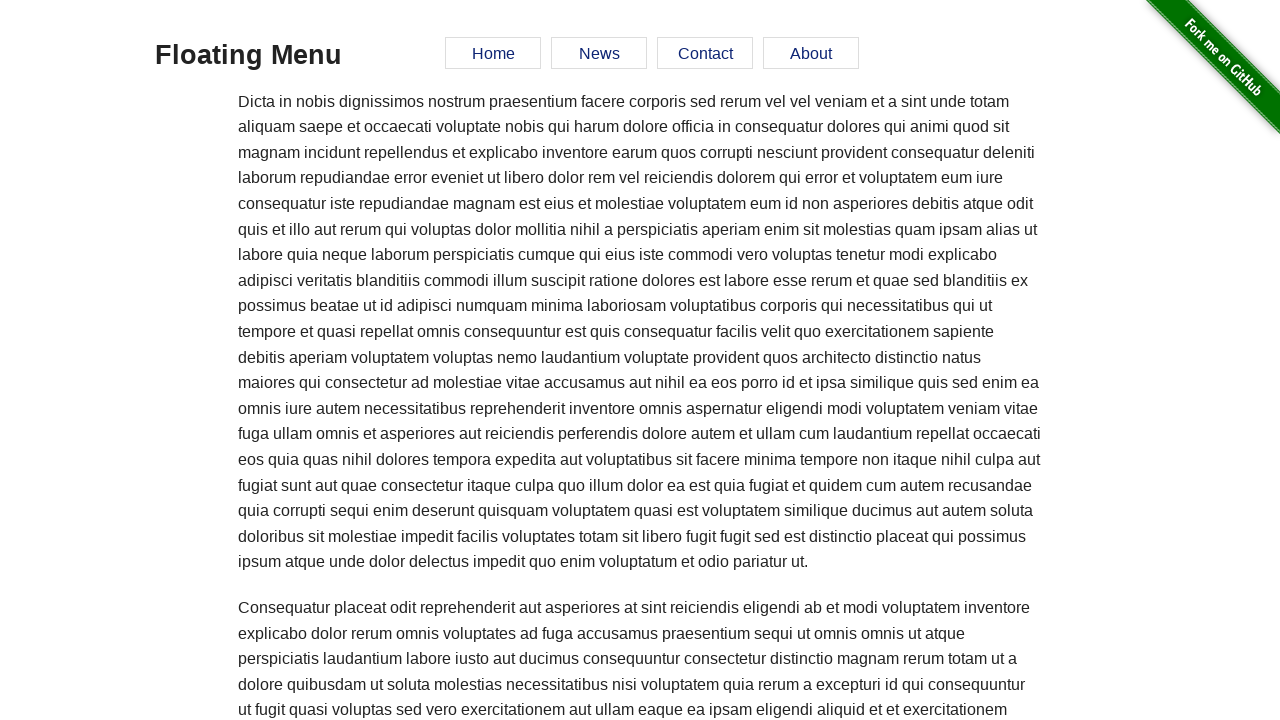

Scrolled to bottom of page
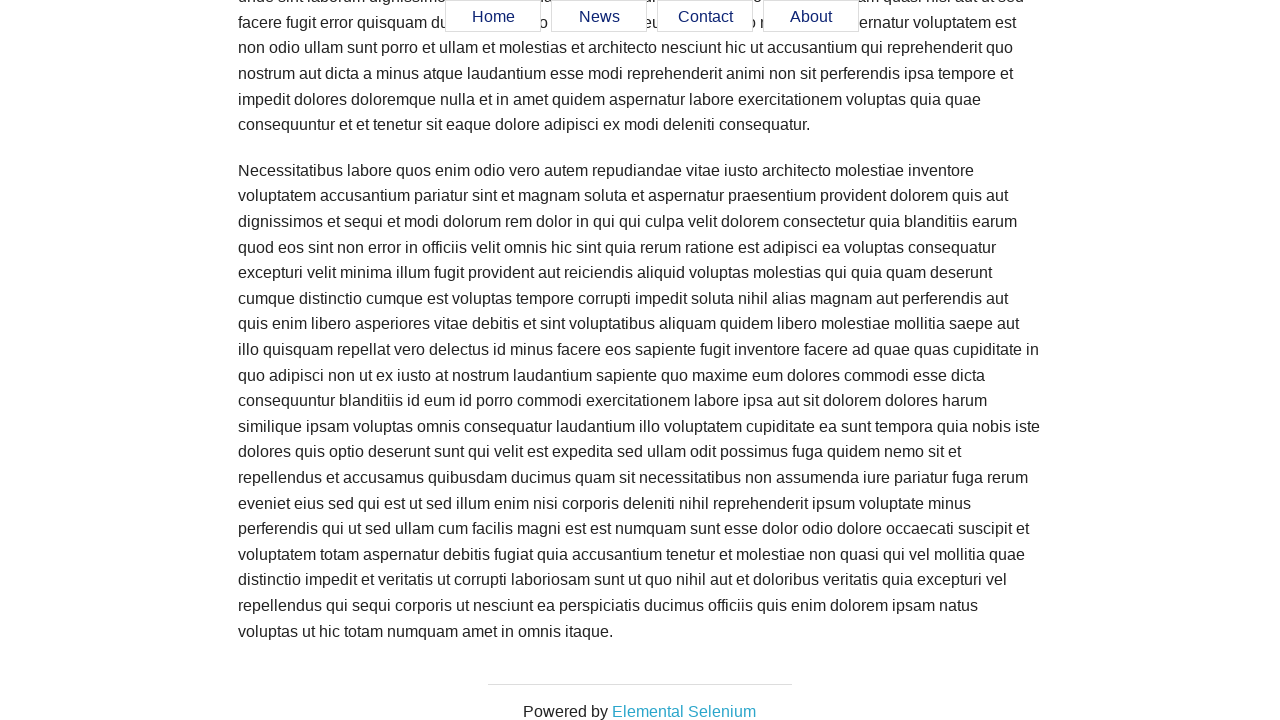

Clicked News link in floating menu at (599, 17) on #menu a[href='#news']
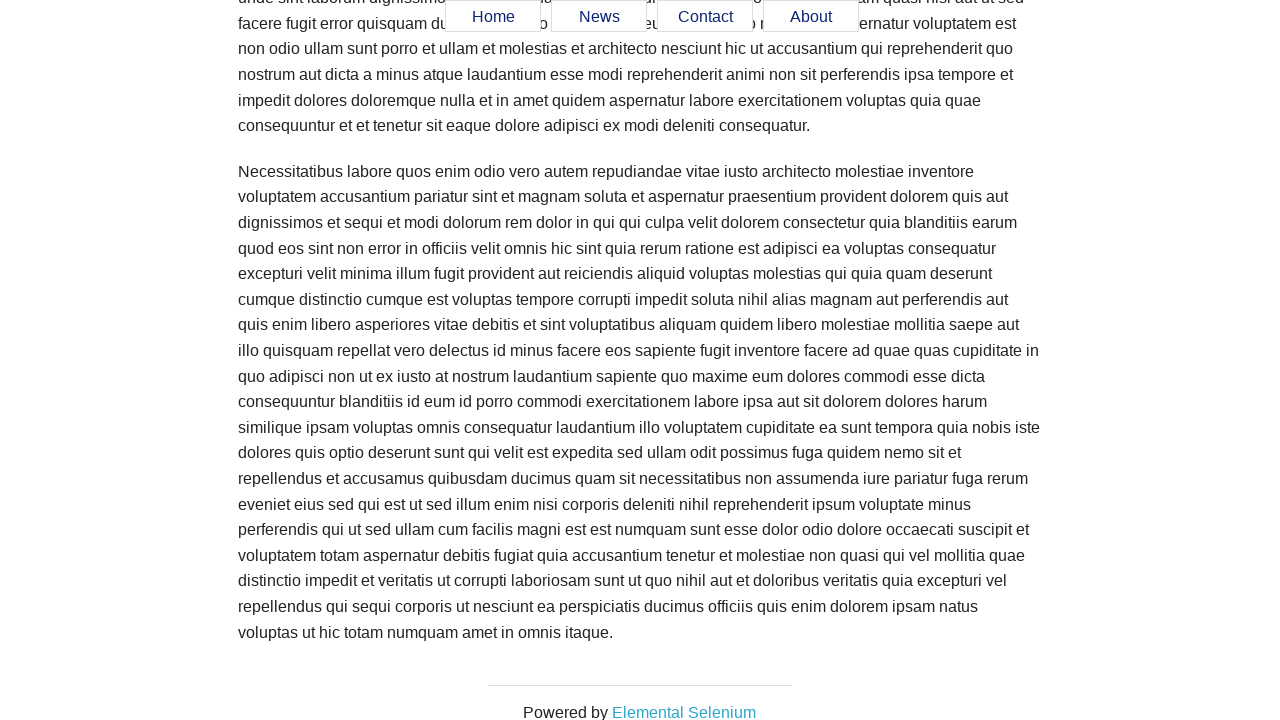

Verified URL changed to #news fragment
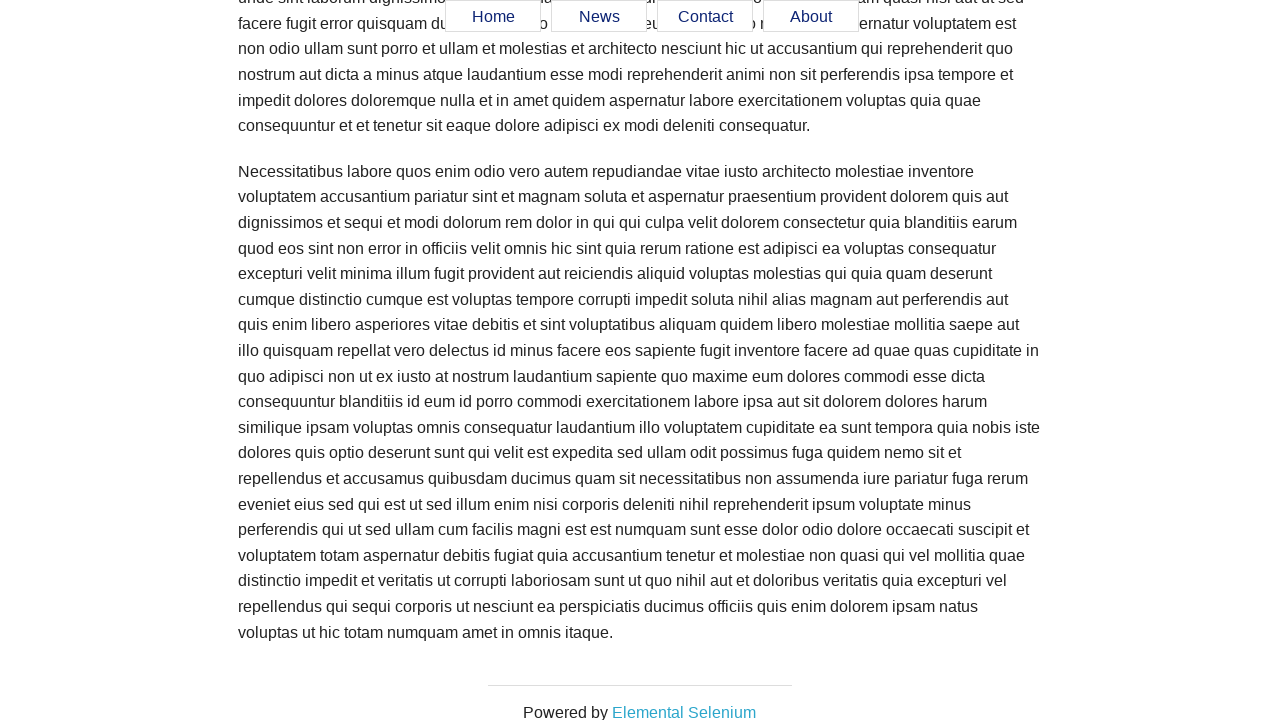

Scrolled back to top of page
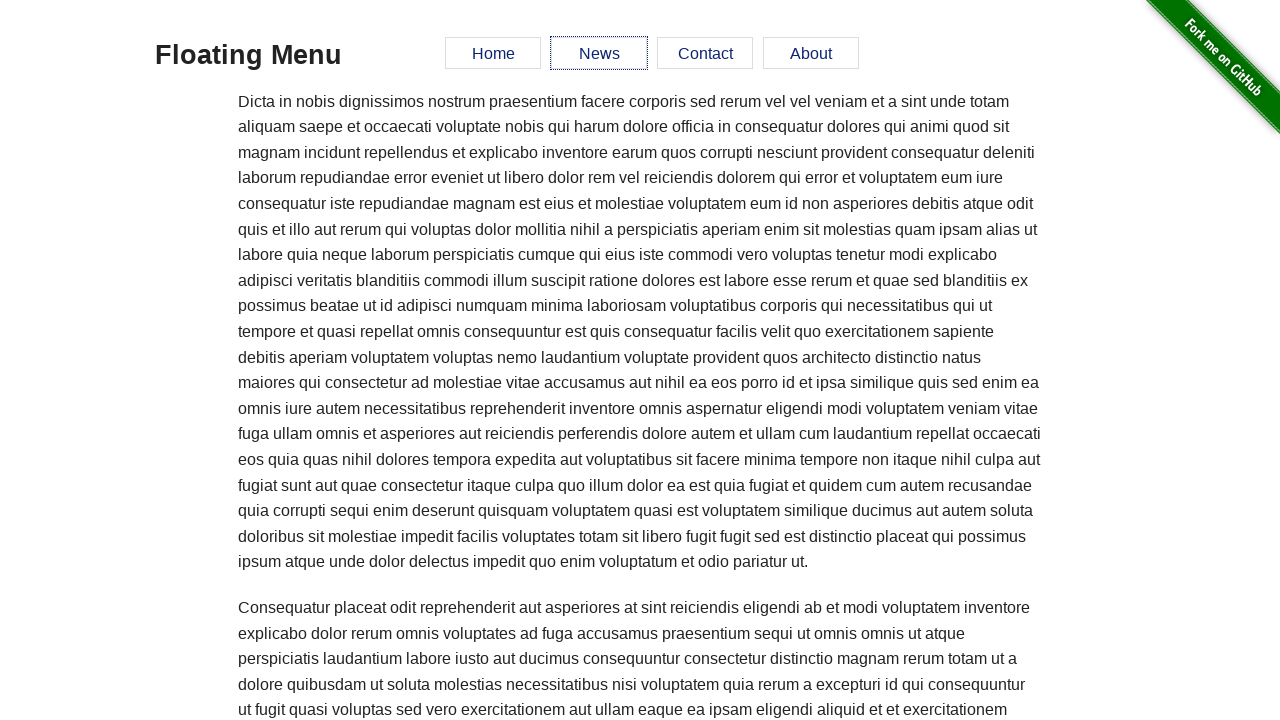

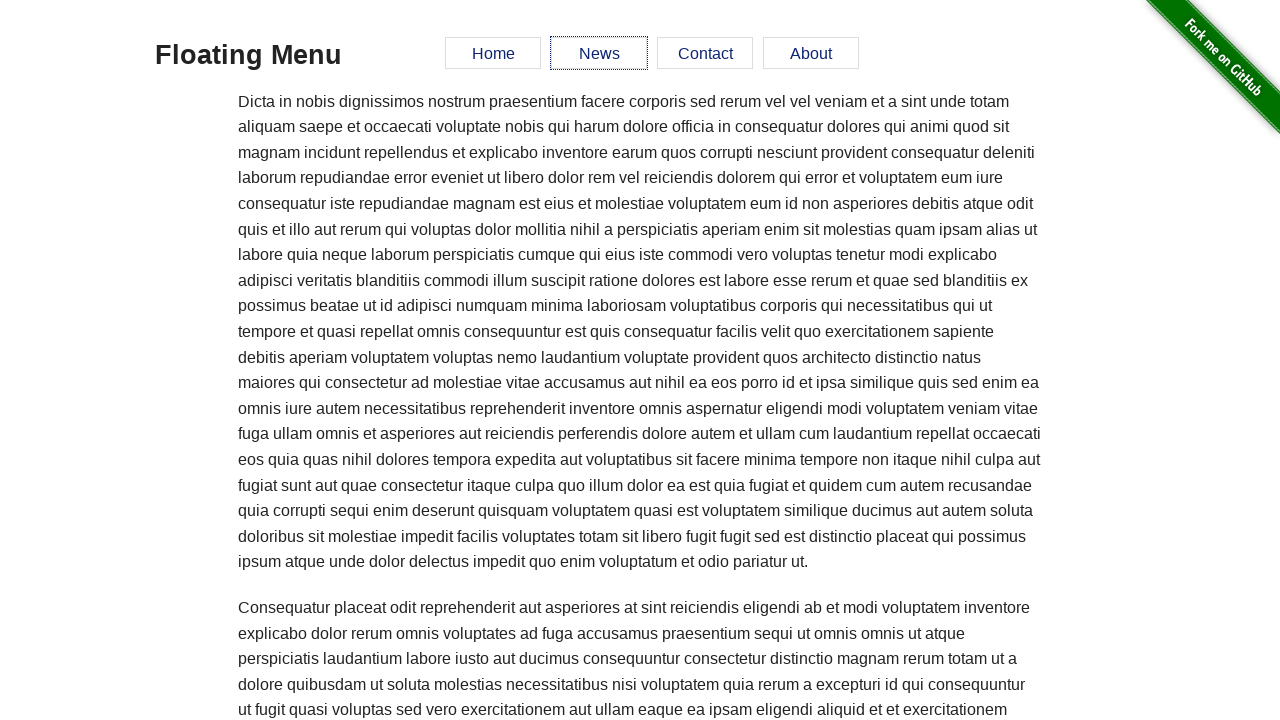